Tests password recovery functionality by entering an email and clicking the recover password button

Starting URL: https://qa-practice.netlify.app/recover-password

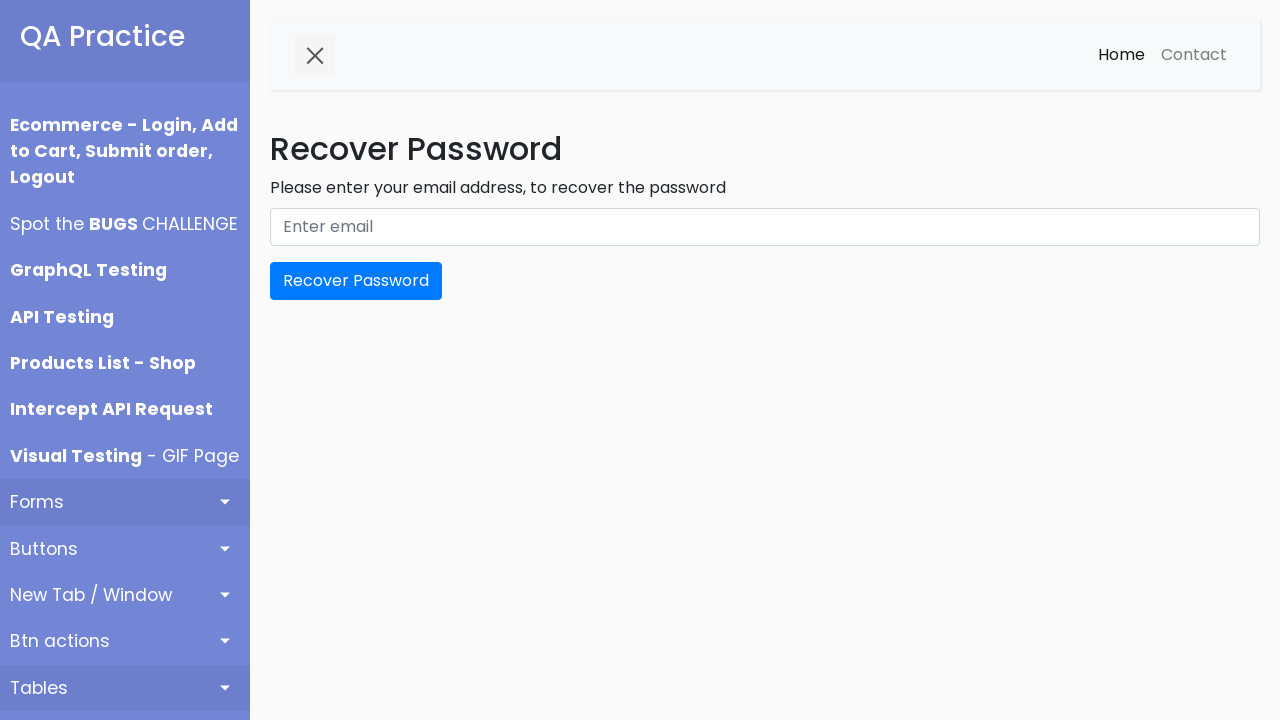

Filled email field with 'testuser2024@gmail.com' on #email
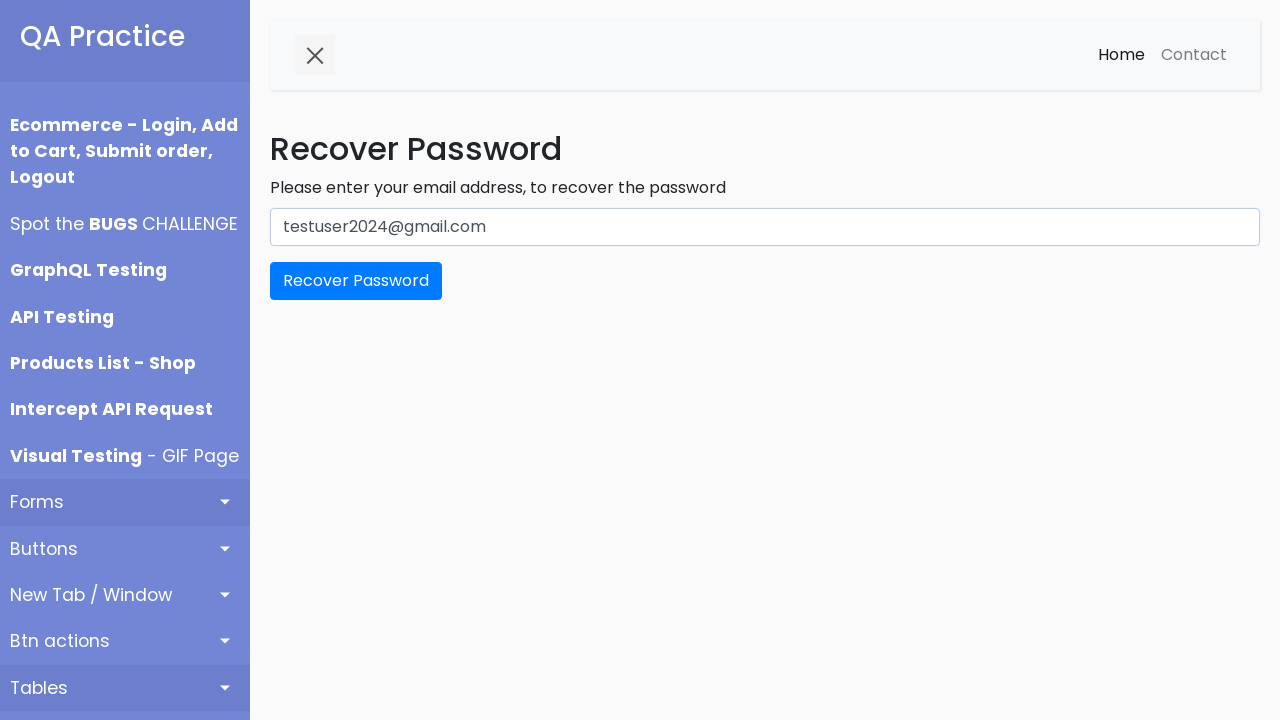

Clicked recover password button at (356, 281) on button[type='submit']
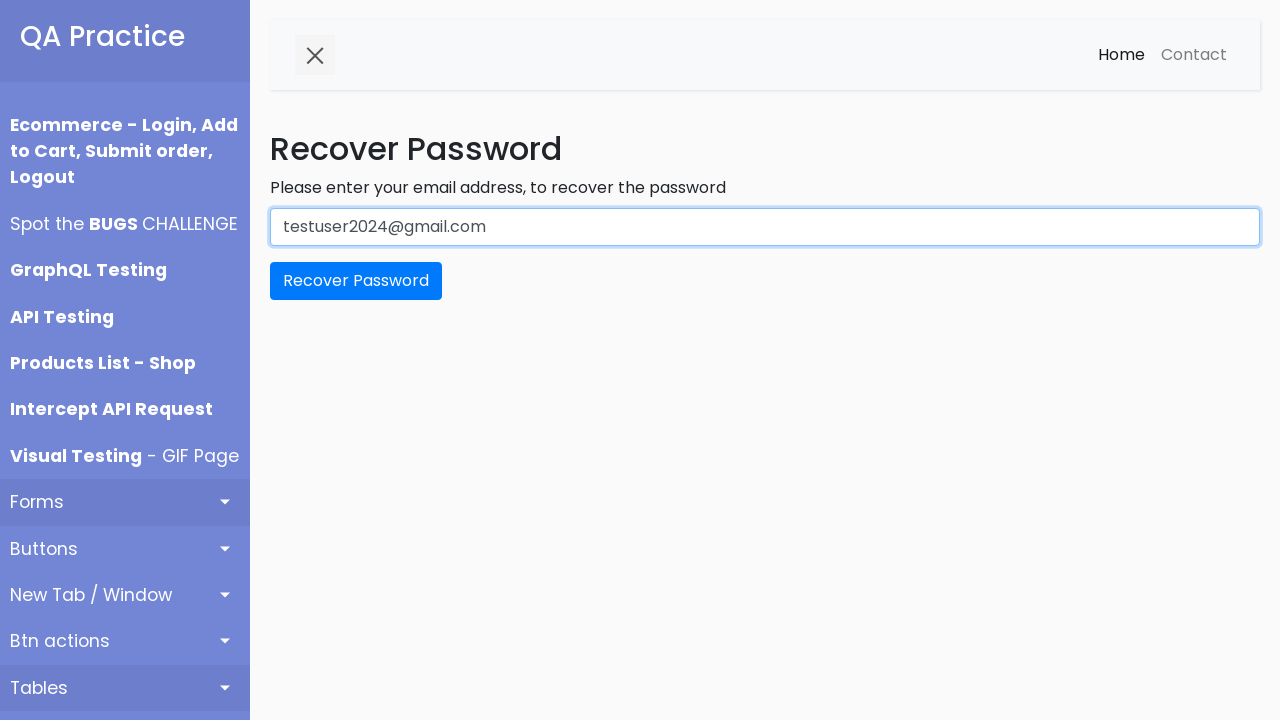

Confirmation message appeared
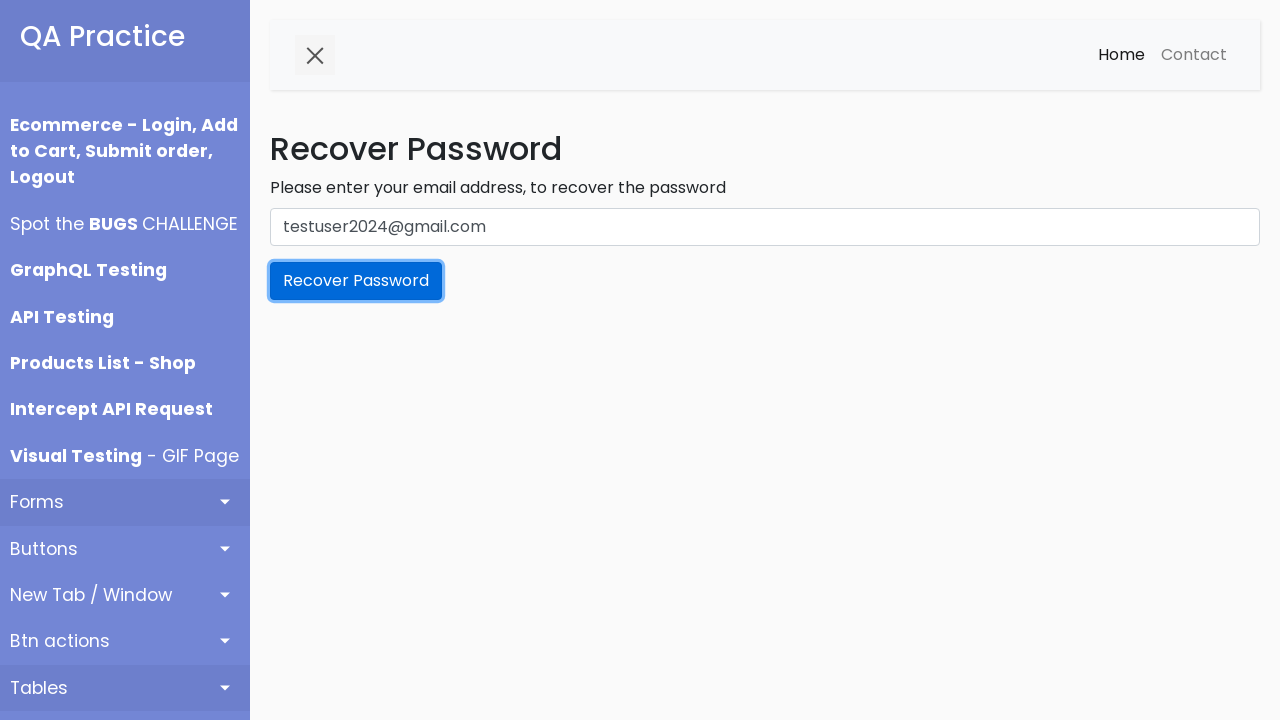

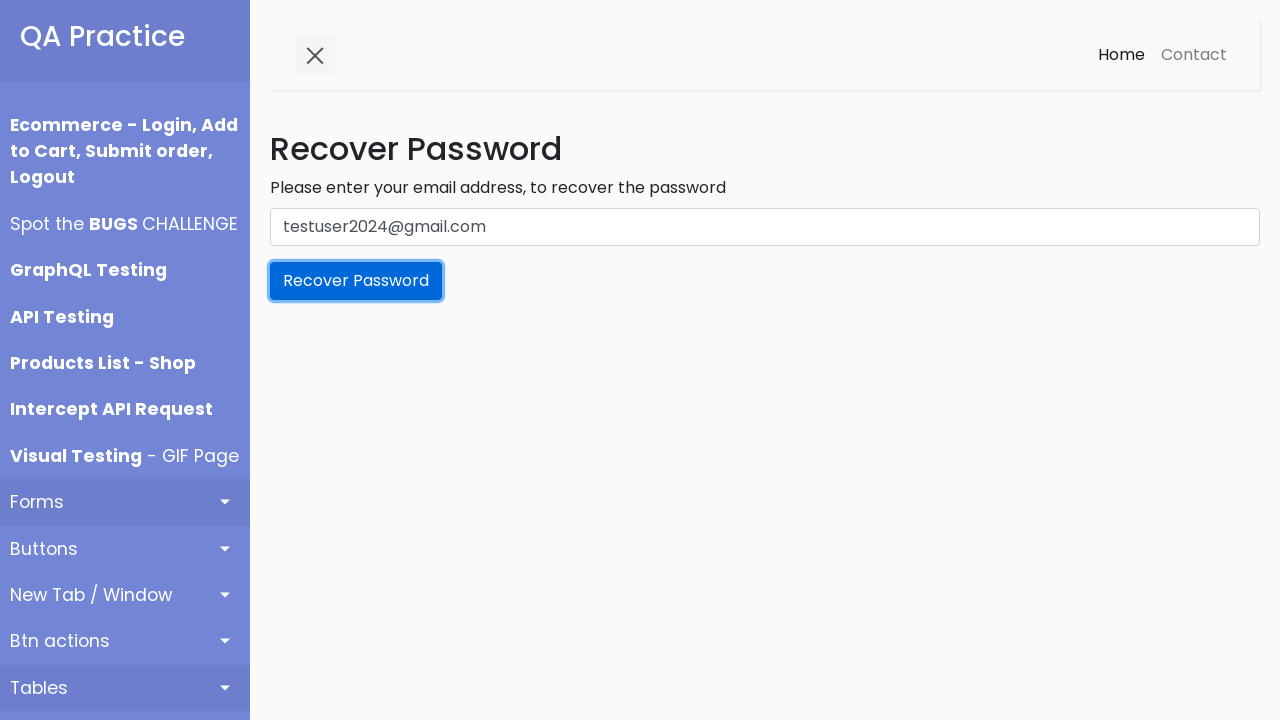